Navigates to the BlazeDemo homepage

Starting URL: https://blazedemo.com/

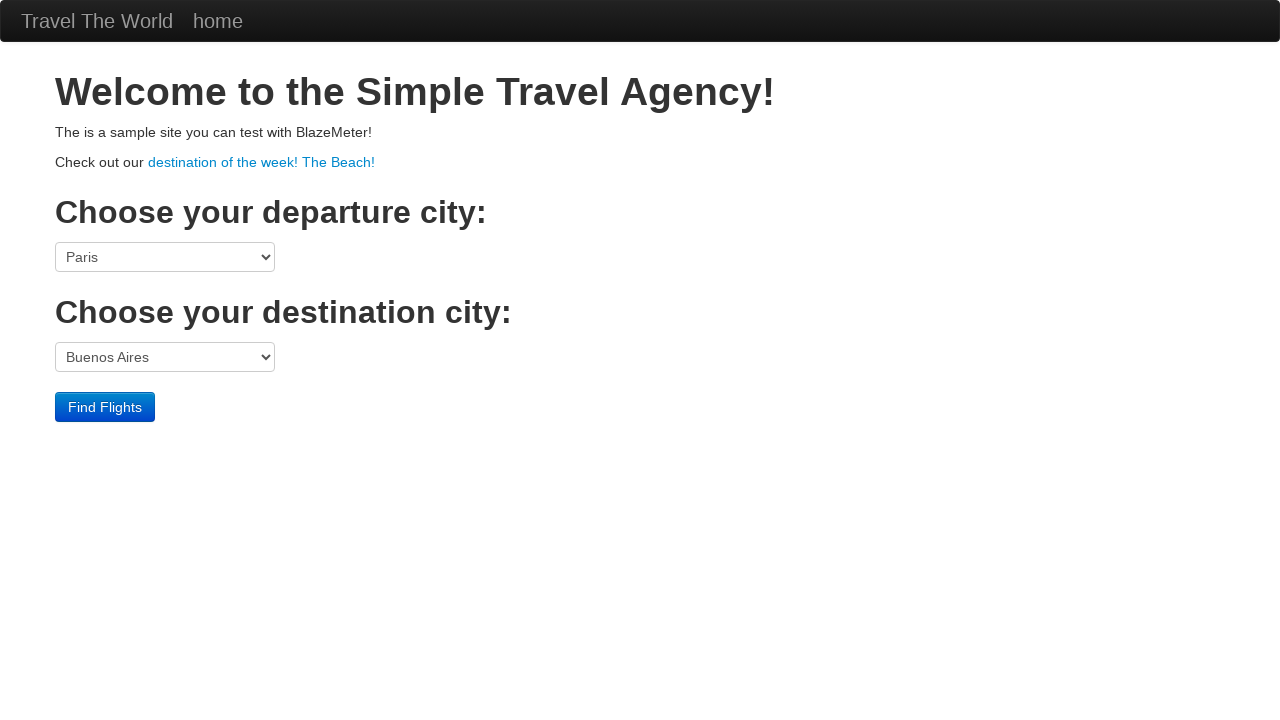

Navigated to BlazeDemo homepage
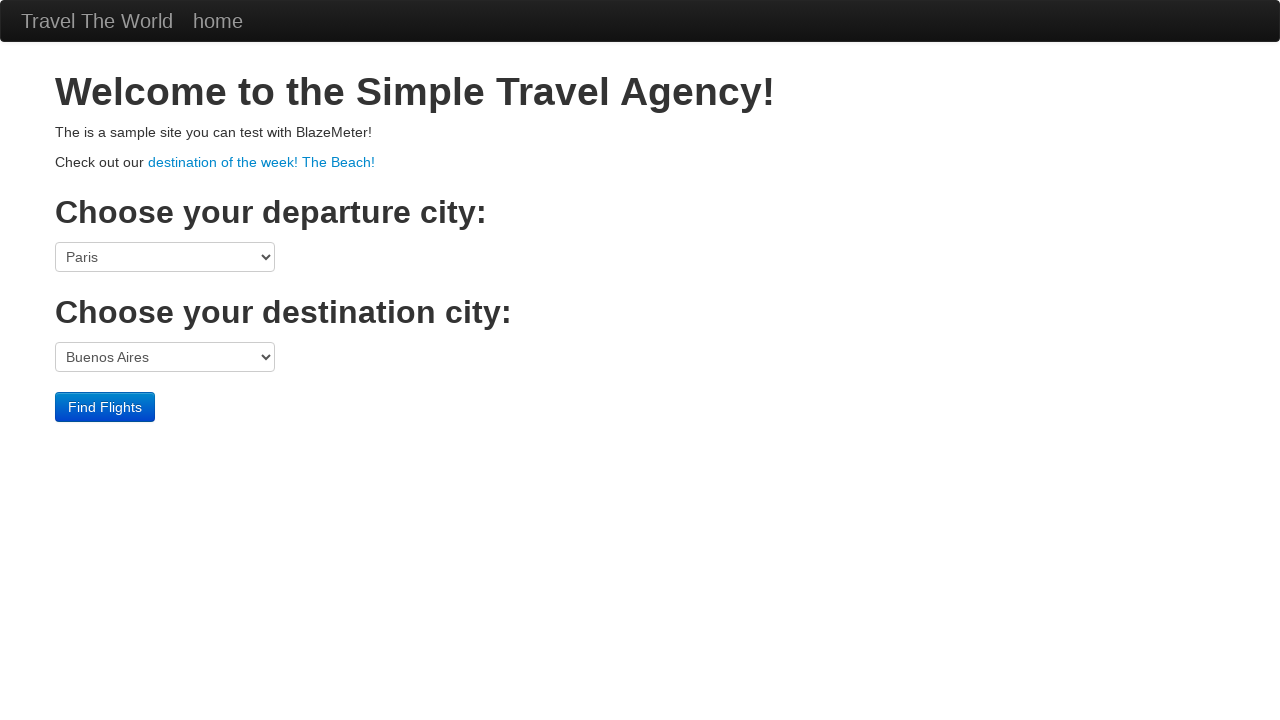

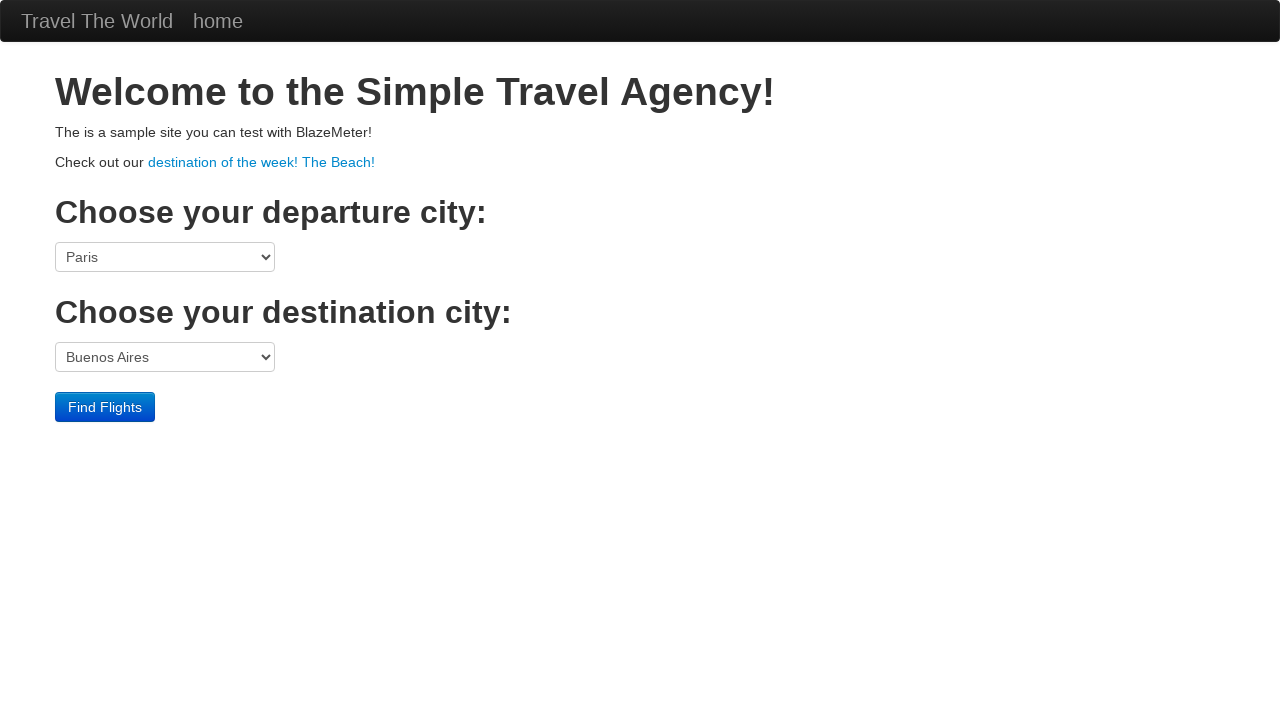